Tests the age calculator page by selecting month and day values from dropdown menus

Starting URL: https://www.calculator.net/age-calculator.html

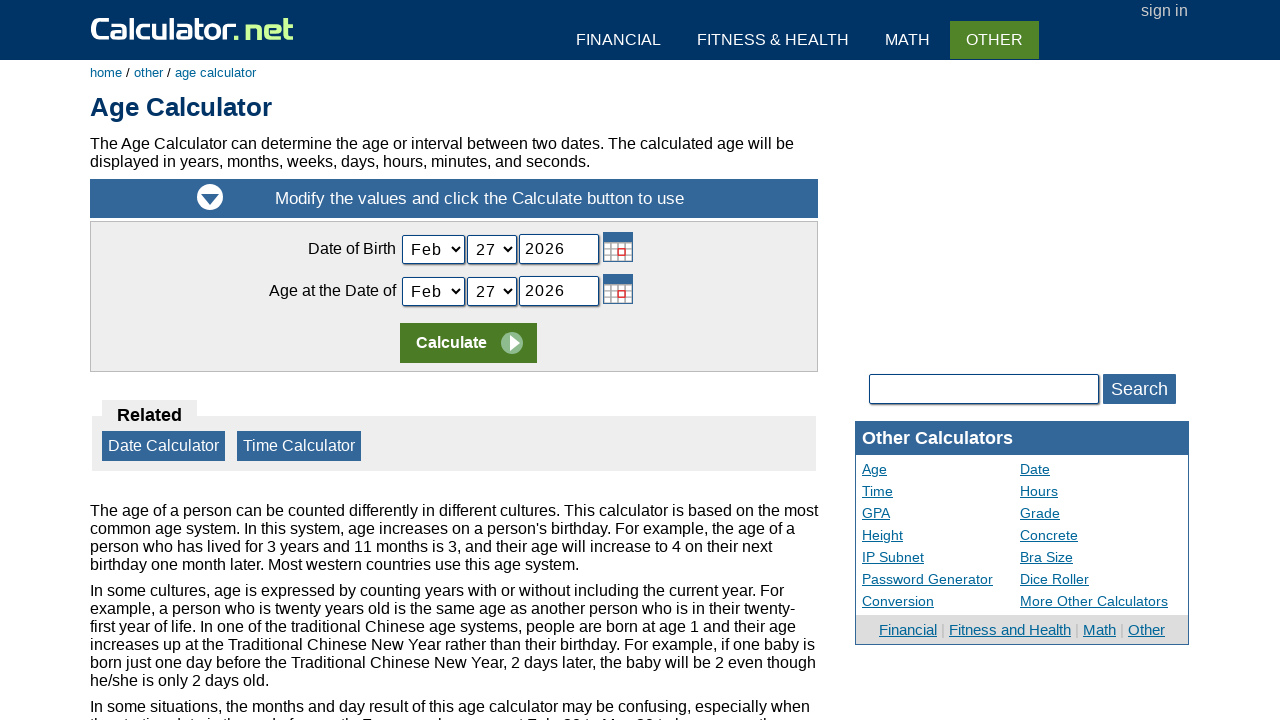

Selected 'Apr' from month dropdown on #today_Month_ID
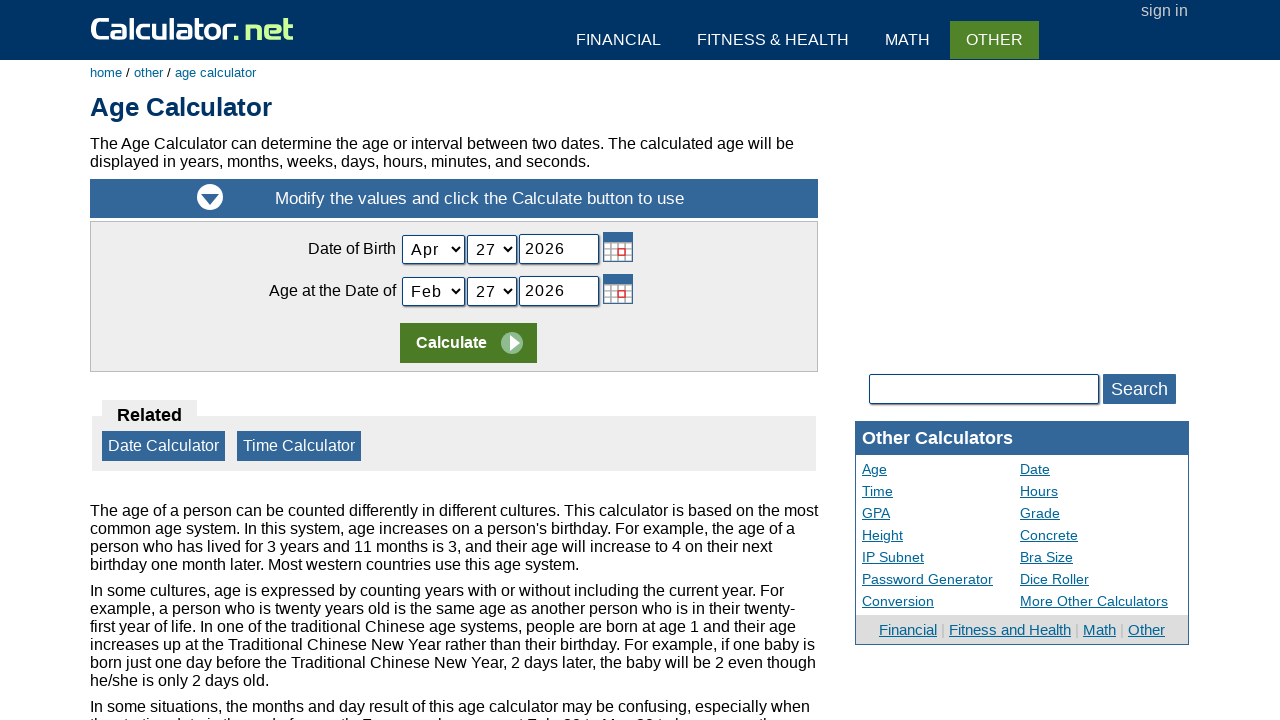

Selected day 22 from day dropdown by index on (//select[@class='calendarDateInput'])[2]
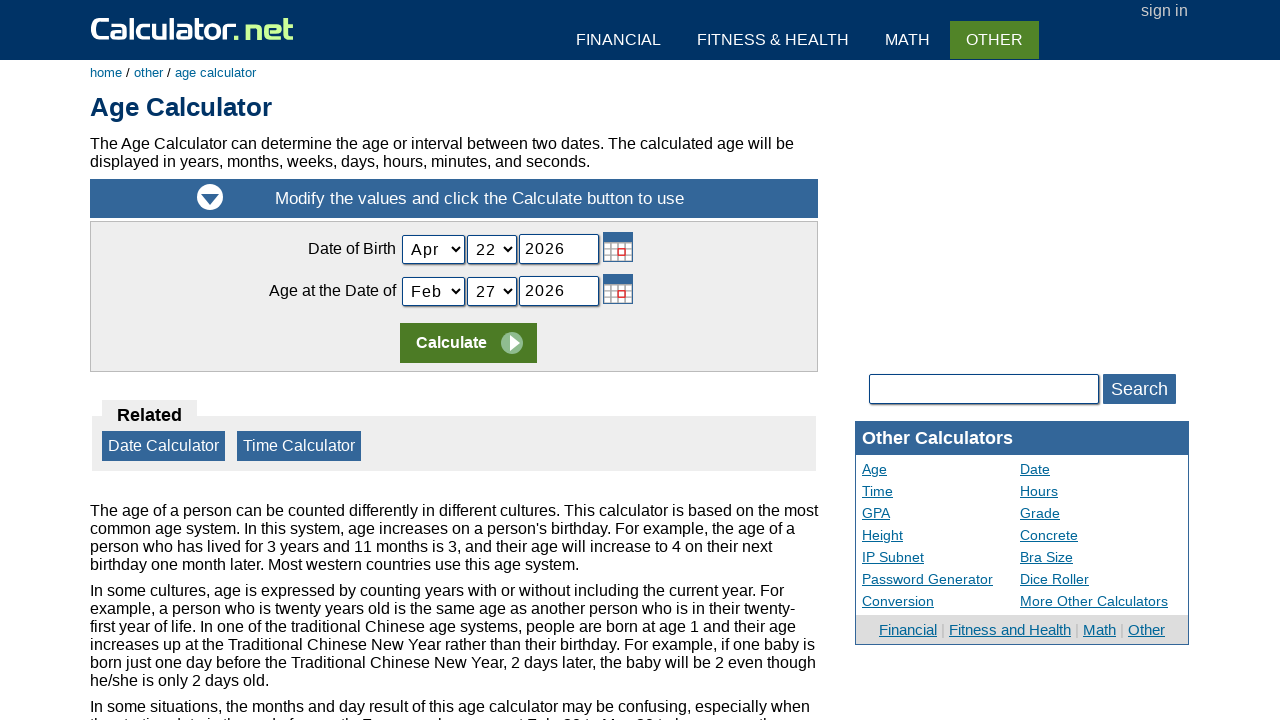

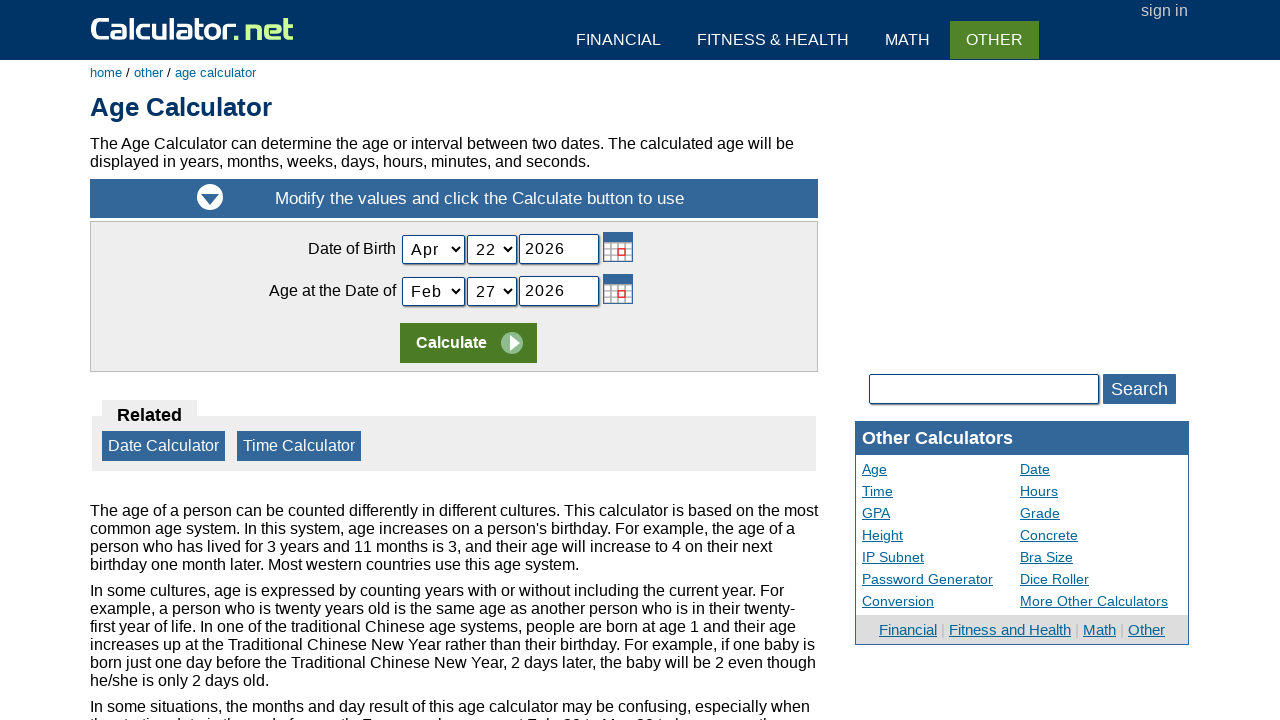